Navigates to the find a park page, types in the park name search field, and verifies that relevant park suggestions appear in the dropdown

Starting URL: https://bcparks.ca/

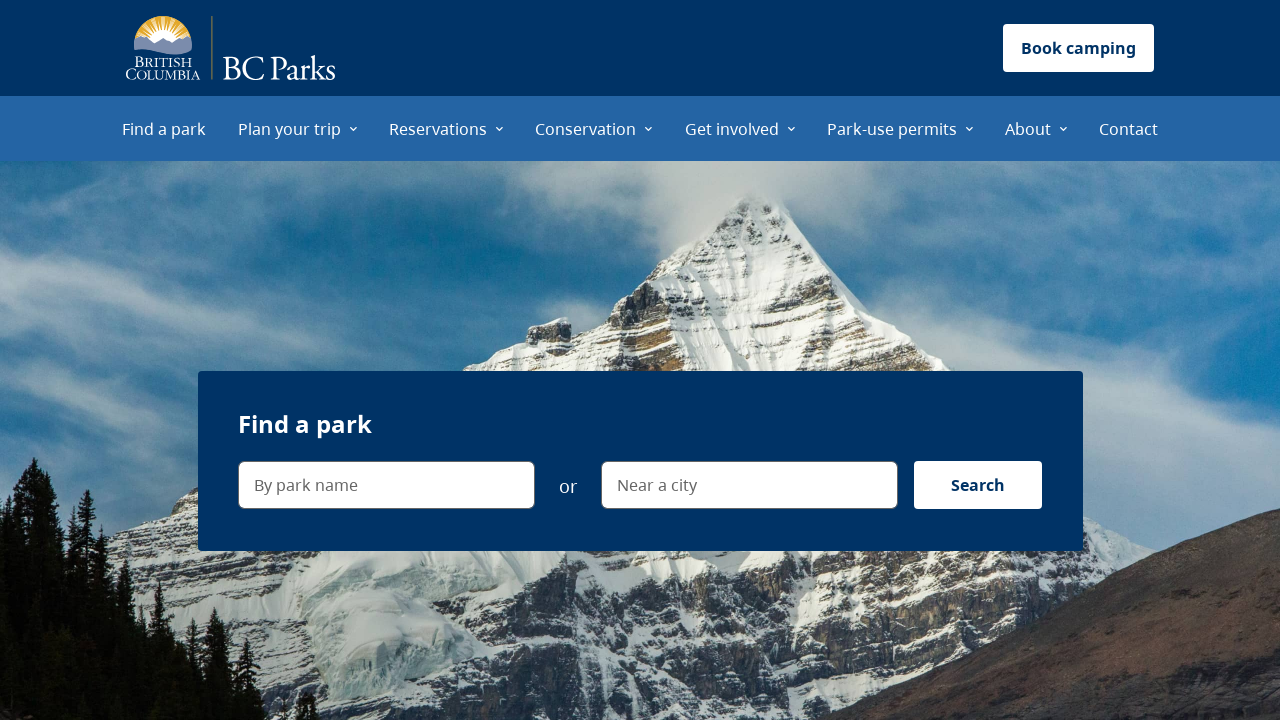

Clicked on 'Find a park' menu item at (164, 128) on internal:role=menuitem[name="Find a park"i]
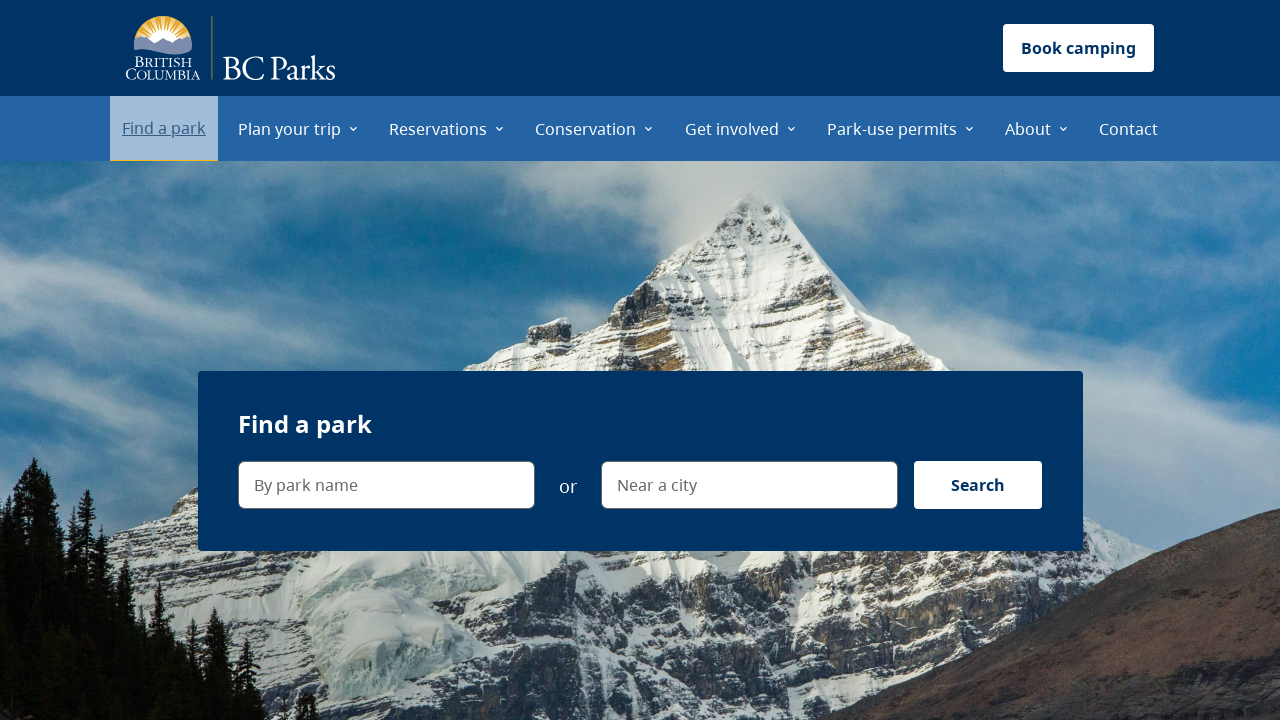

Waited for page to load with networkidle state
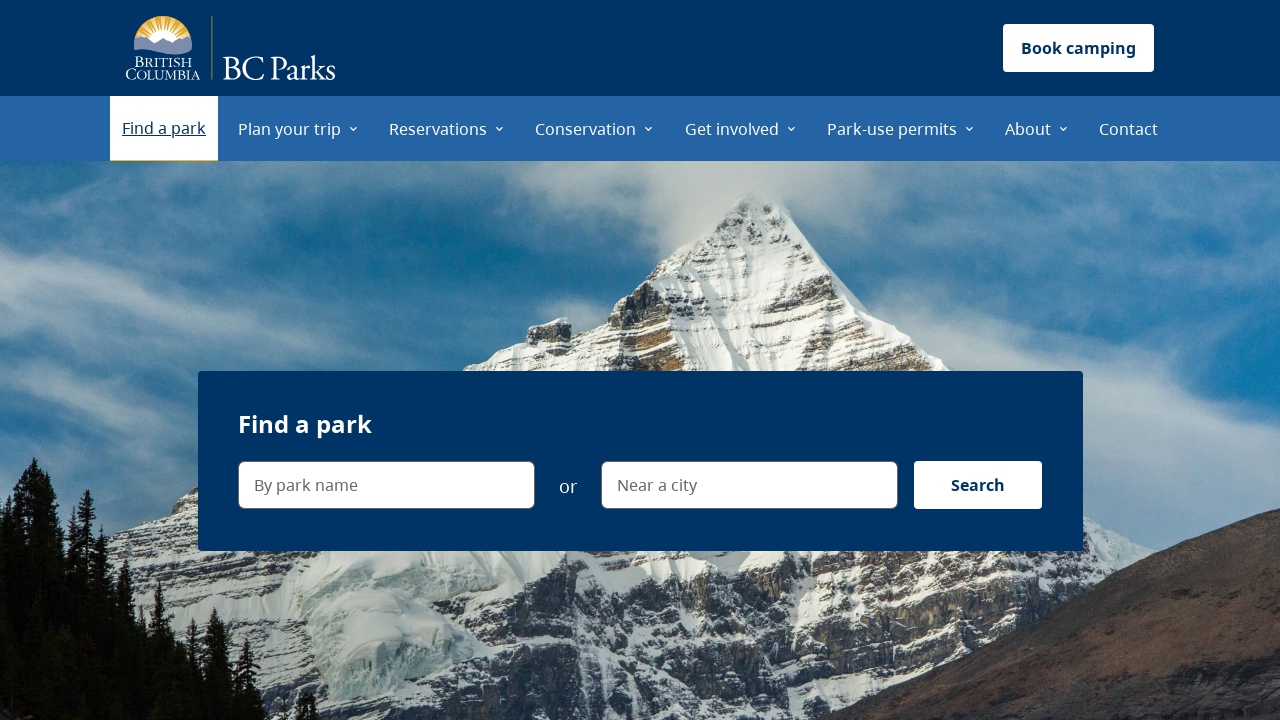

Verified navigation to Find a Park page (https://bcparks.ca/find-a-park/)
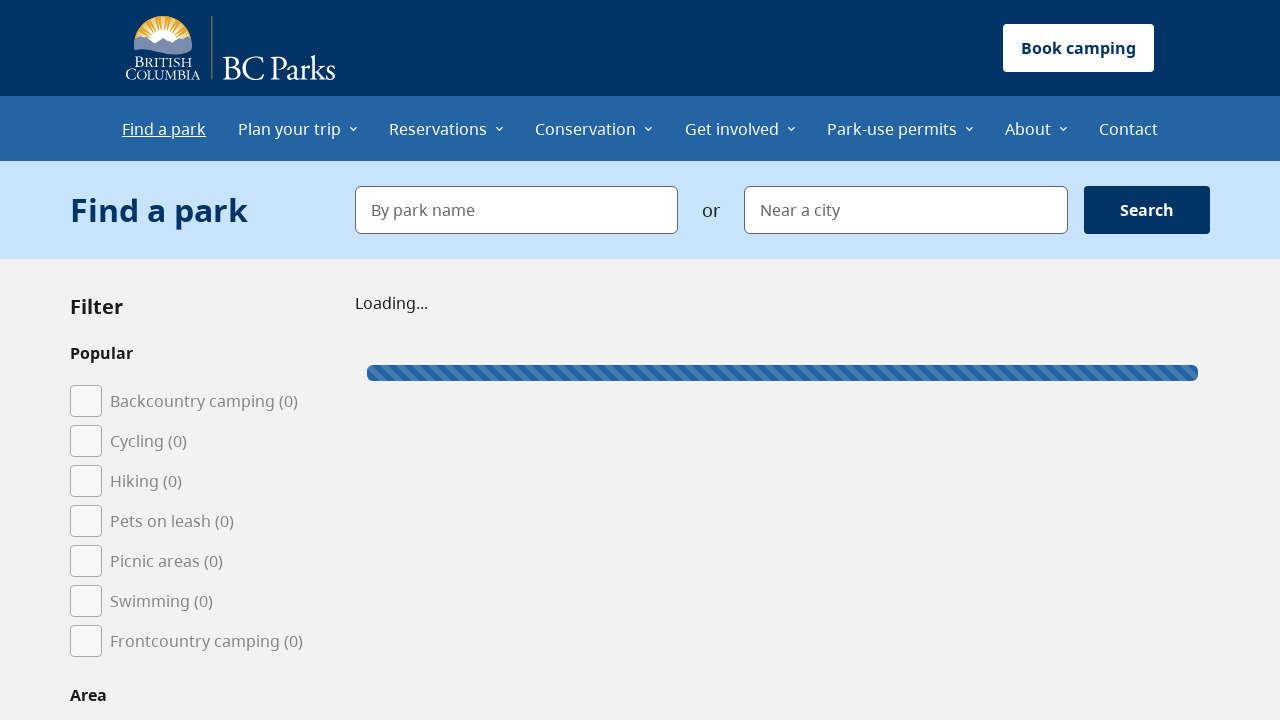

Typed 'J' in the park name search field on internal:label="By park name"i
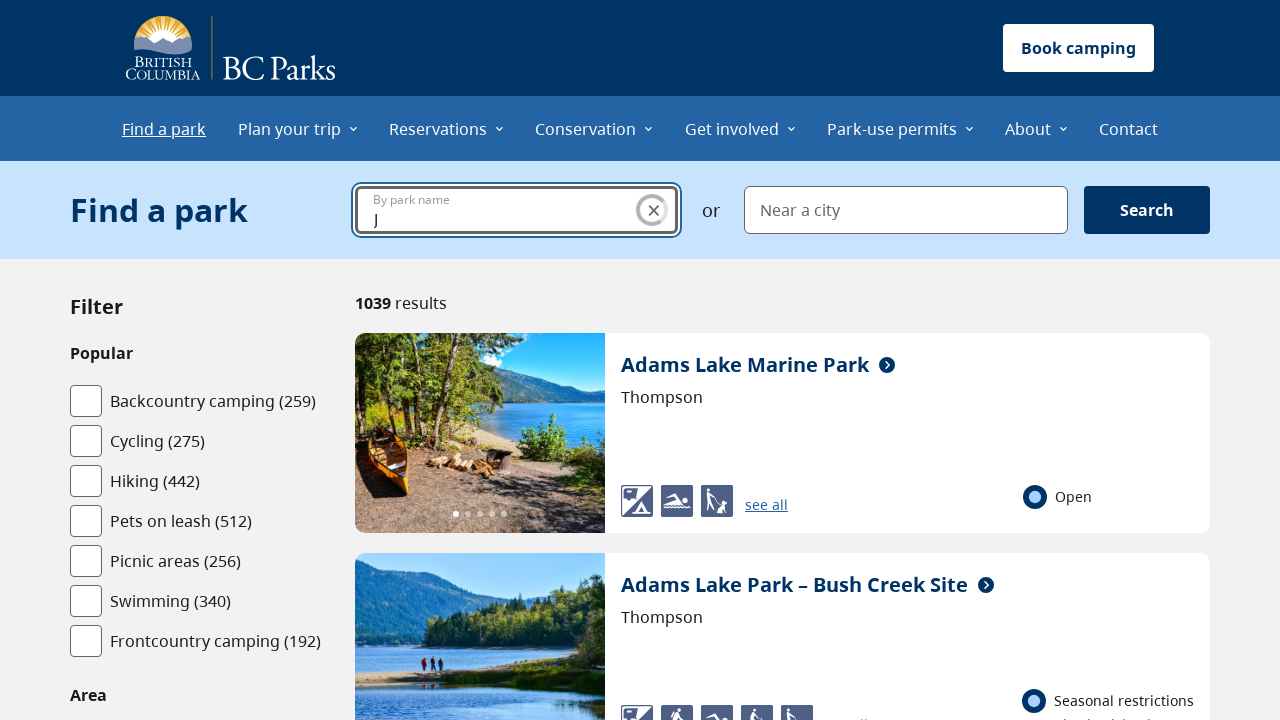

Verified dropdown menu is visible
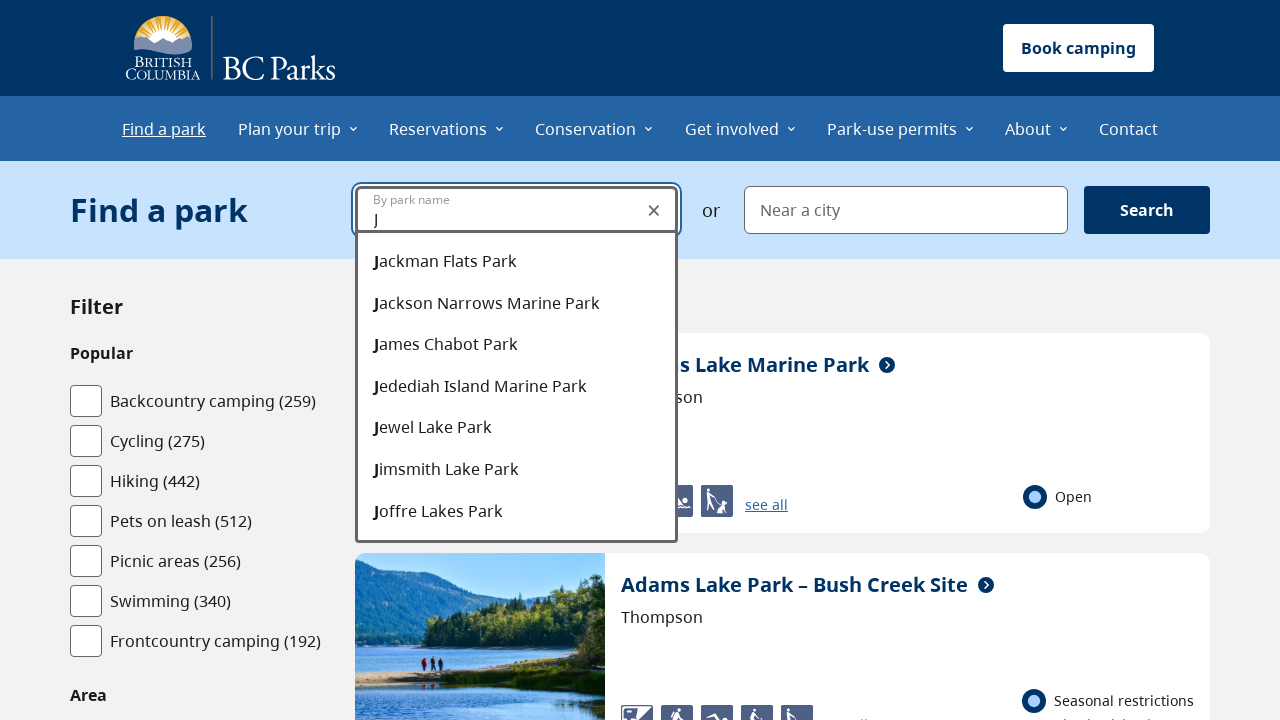

Verified 'Jackman Flats Park' appears in suggestions
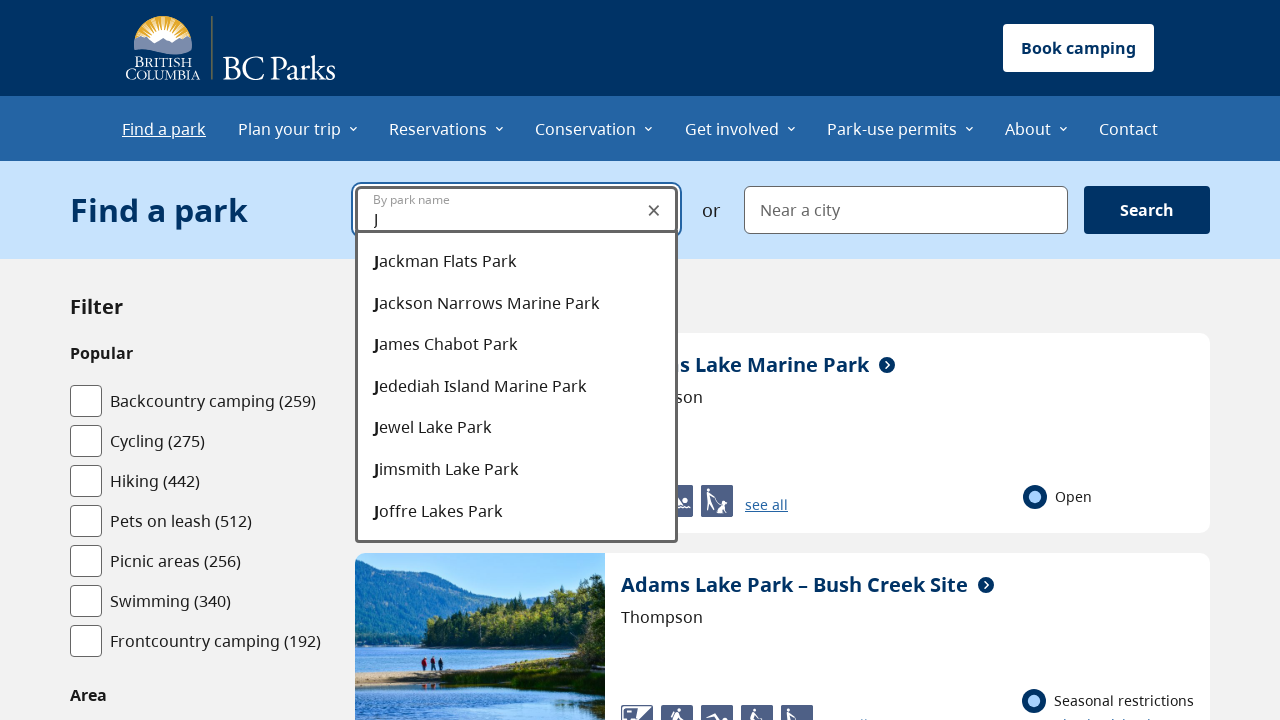

Verified 'Jackson Narrows Marine Park' appears in suggestions
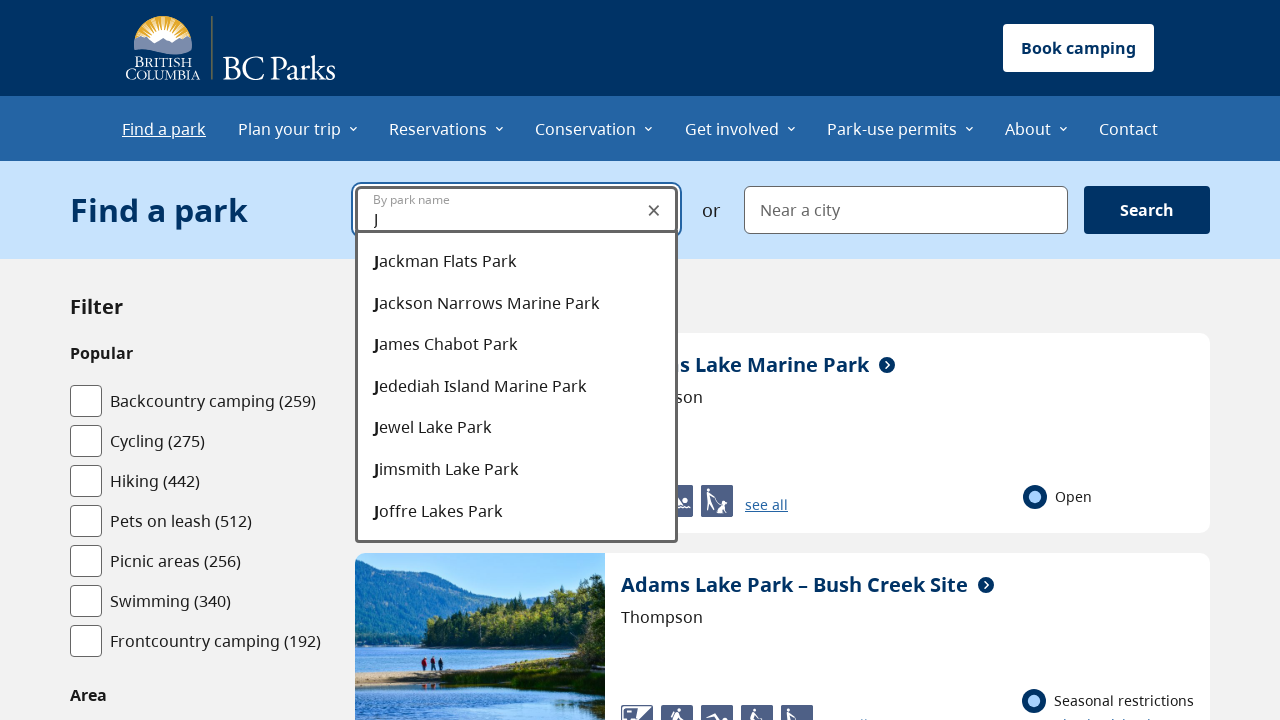

Verified 'James Chabot Park' appears in suggestions
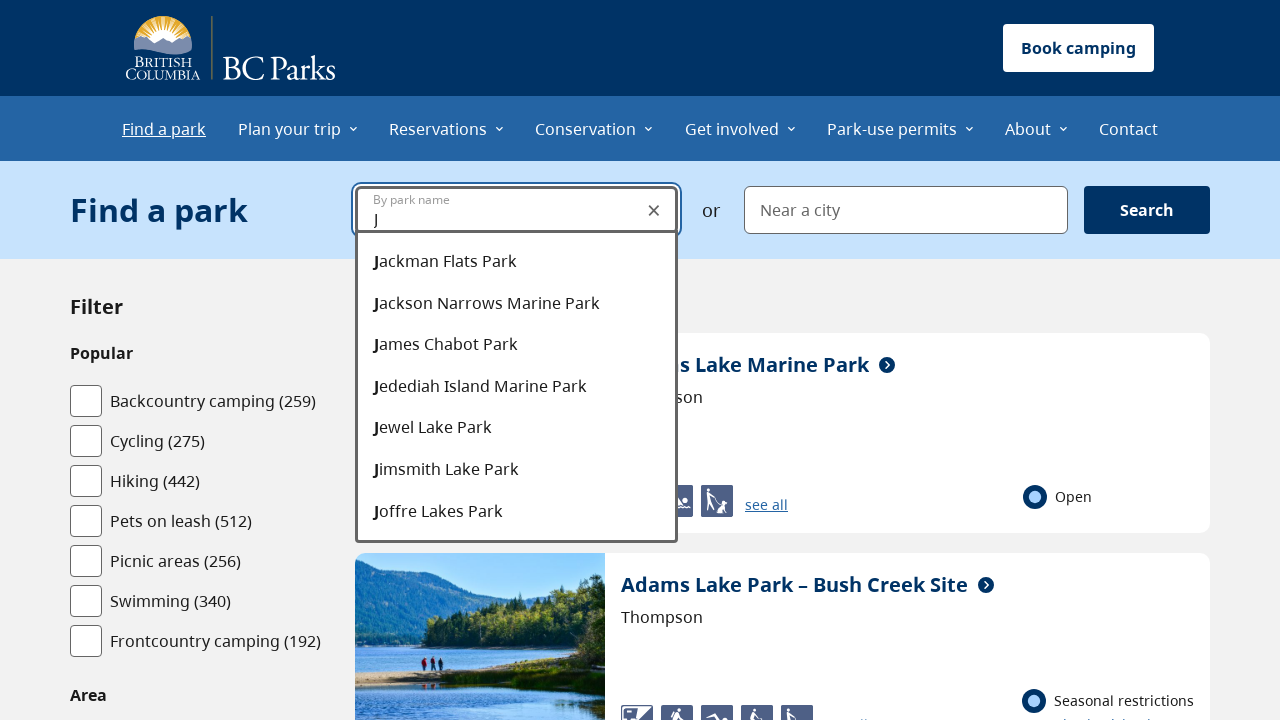

Verified 'Jedediah Island Marine Park' appears in suggestions
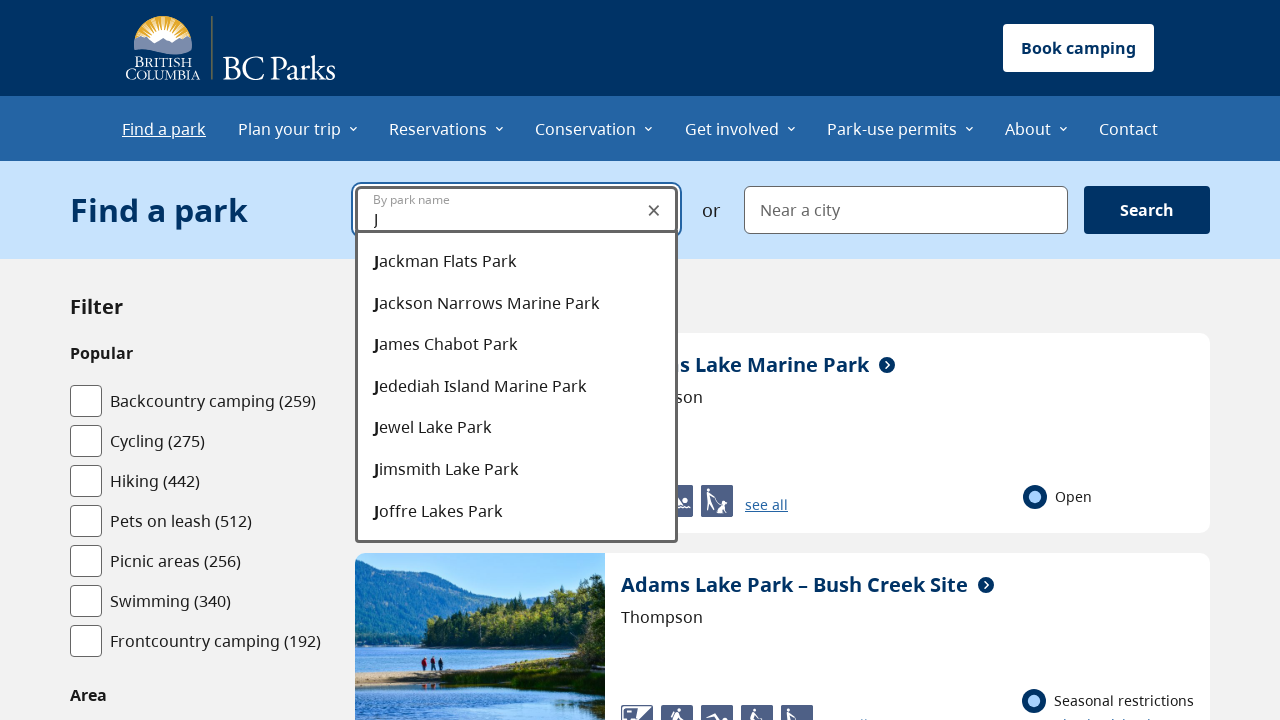

Verified 'Jewel Lake Park' appears in suggestions
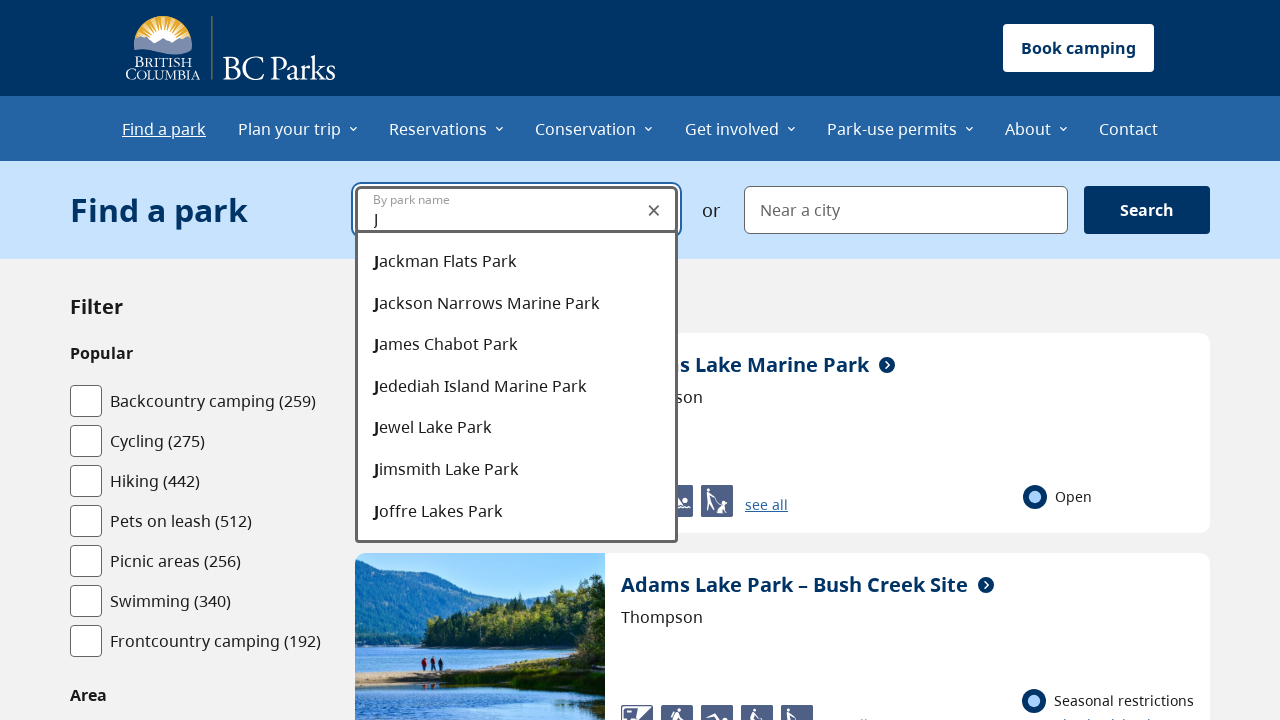

Verified 'Jimsmith Lake Park' appears in suggestions
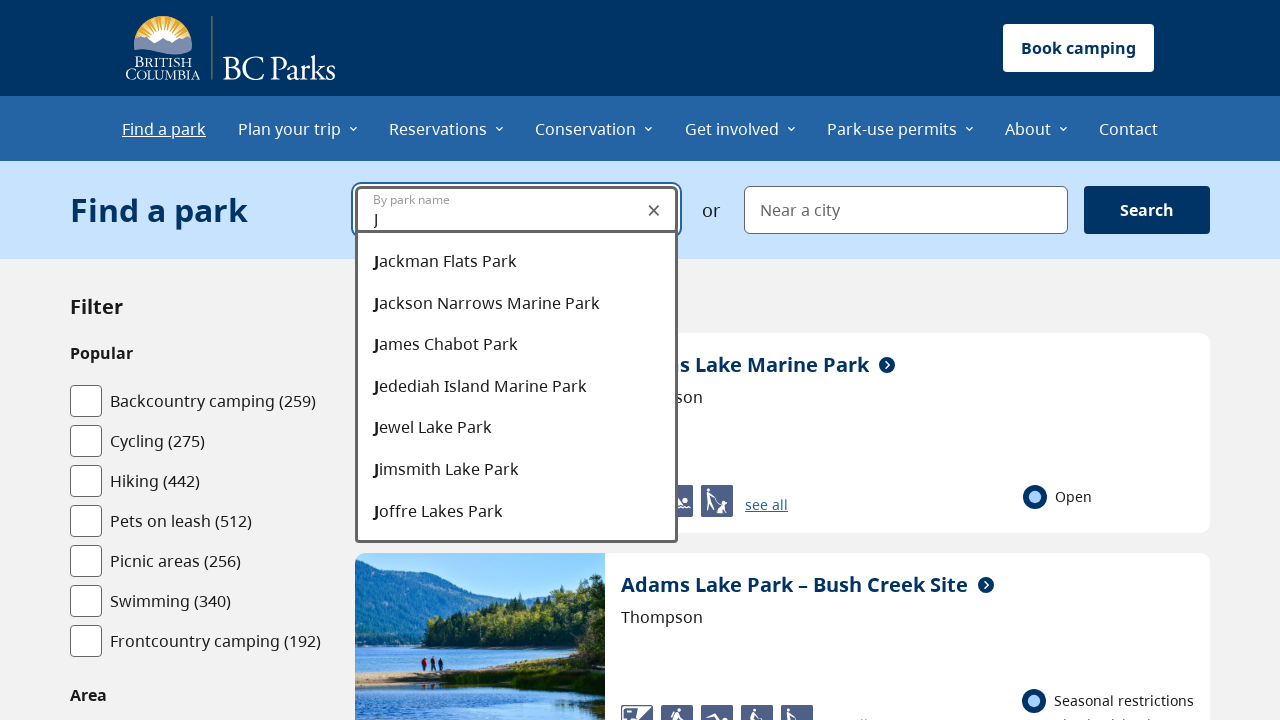

Verified 'Joffre Lakes Park' appears in suggestions
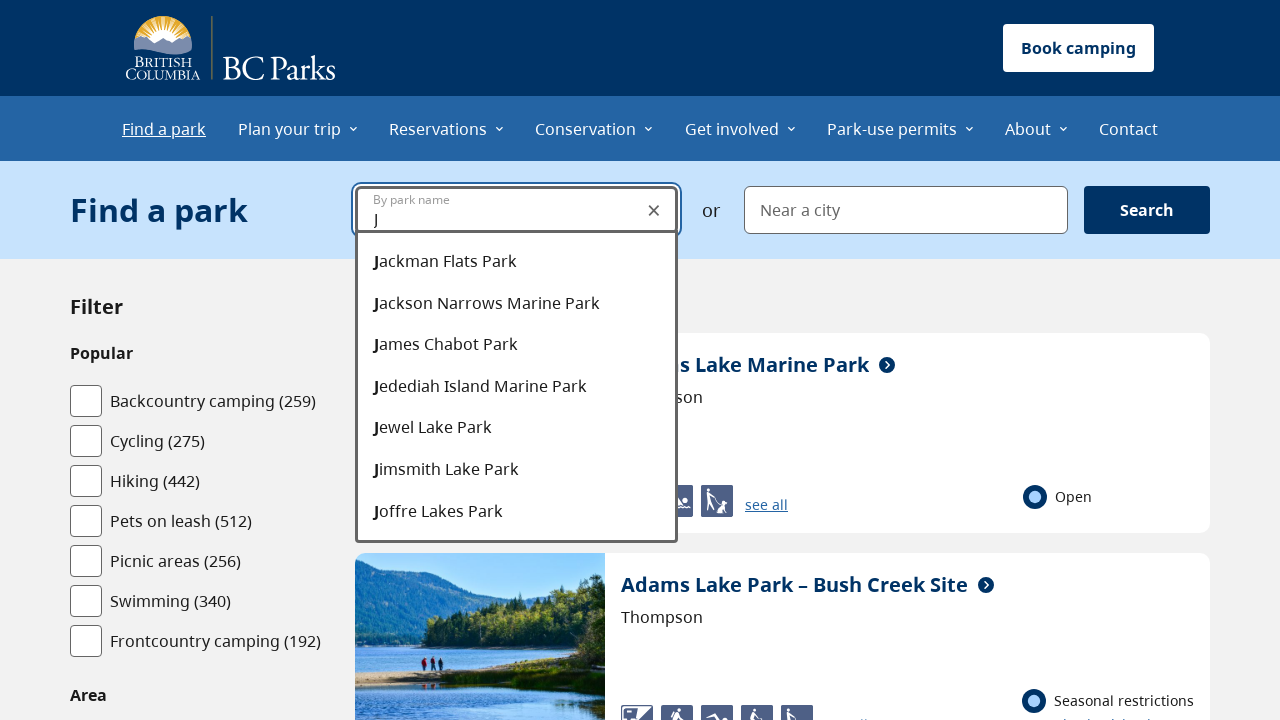

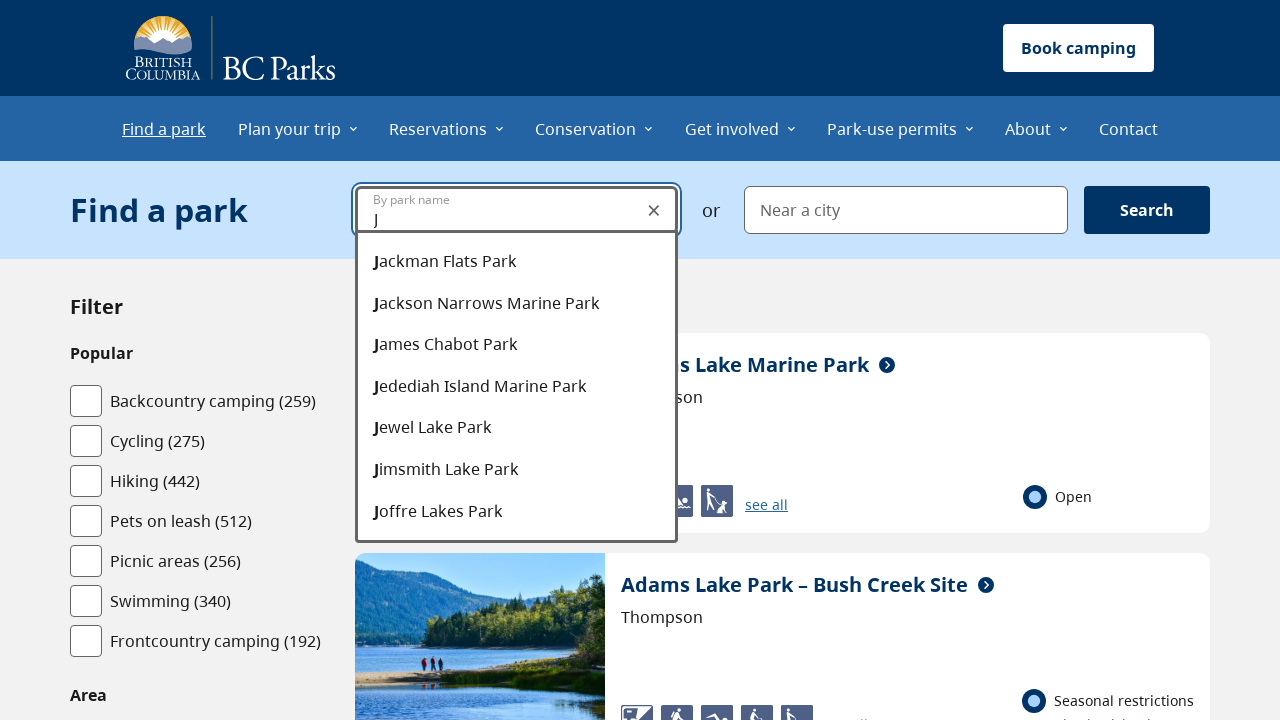